Tests the hash table page by setting table size, choosing a hash function, and entering values to verify alert behavior for various input scenarios

Starting URL: https://gcallah.github.io/Algocynfas/

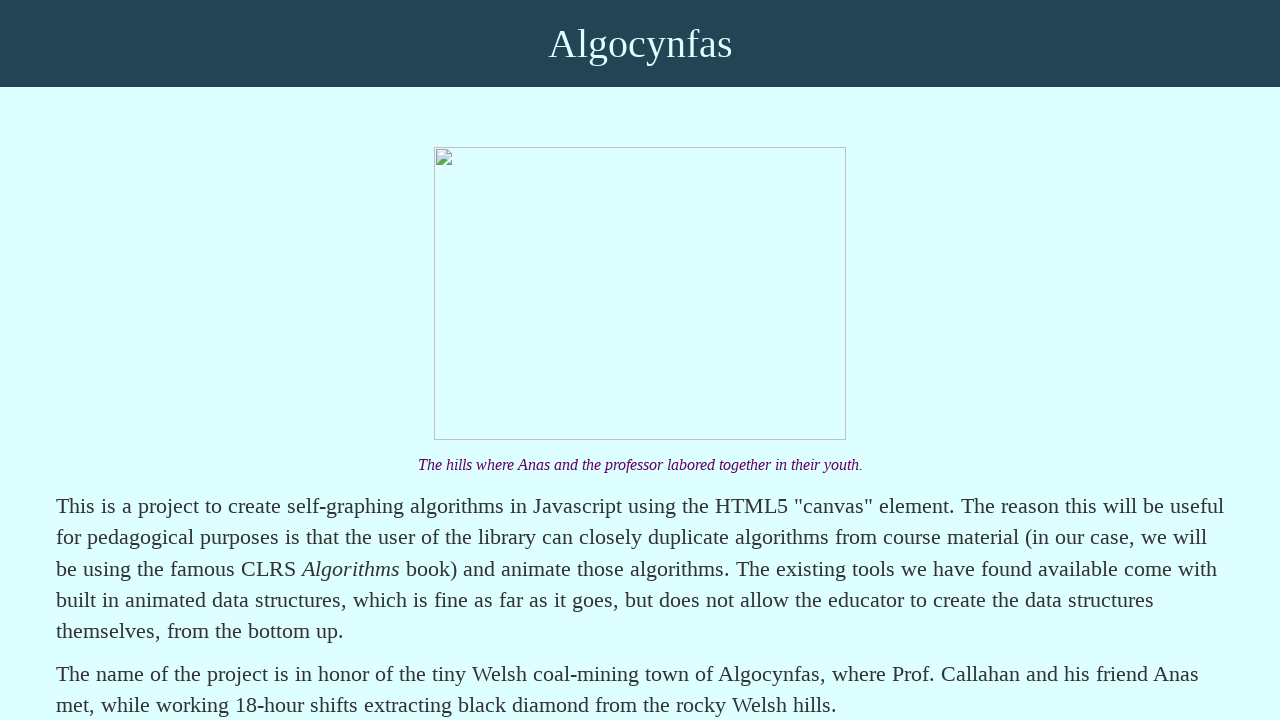

Clicked on Hash table link at (160, 360) on text=Hash table
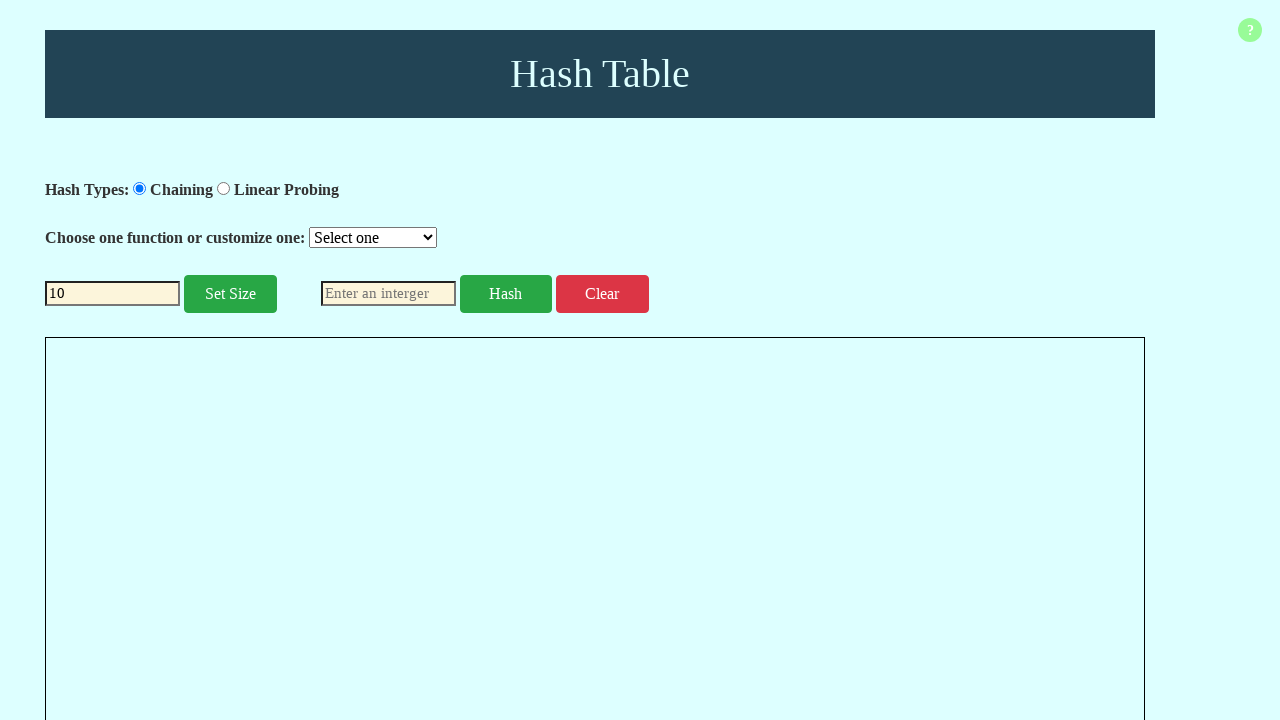

Hash table page elements loaded
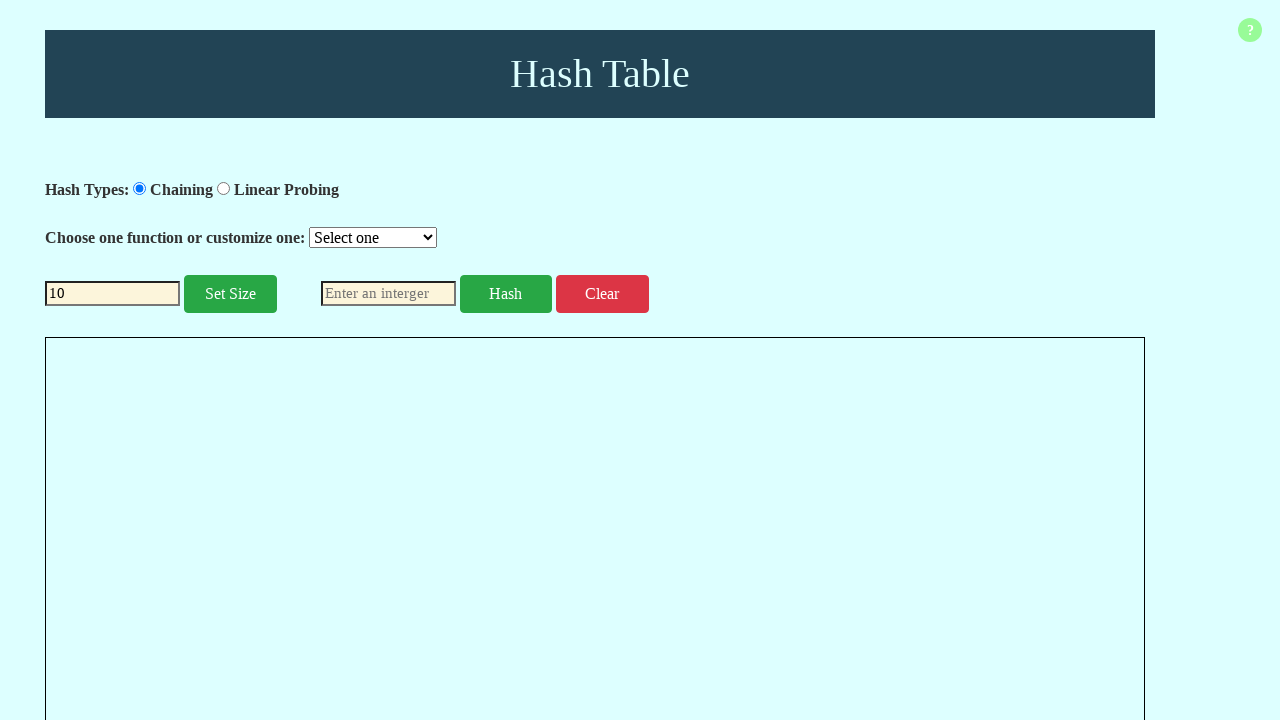

Clicked set button to apply default table size at (230, 294) on #set-button
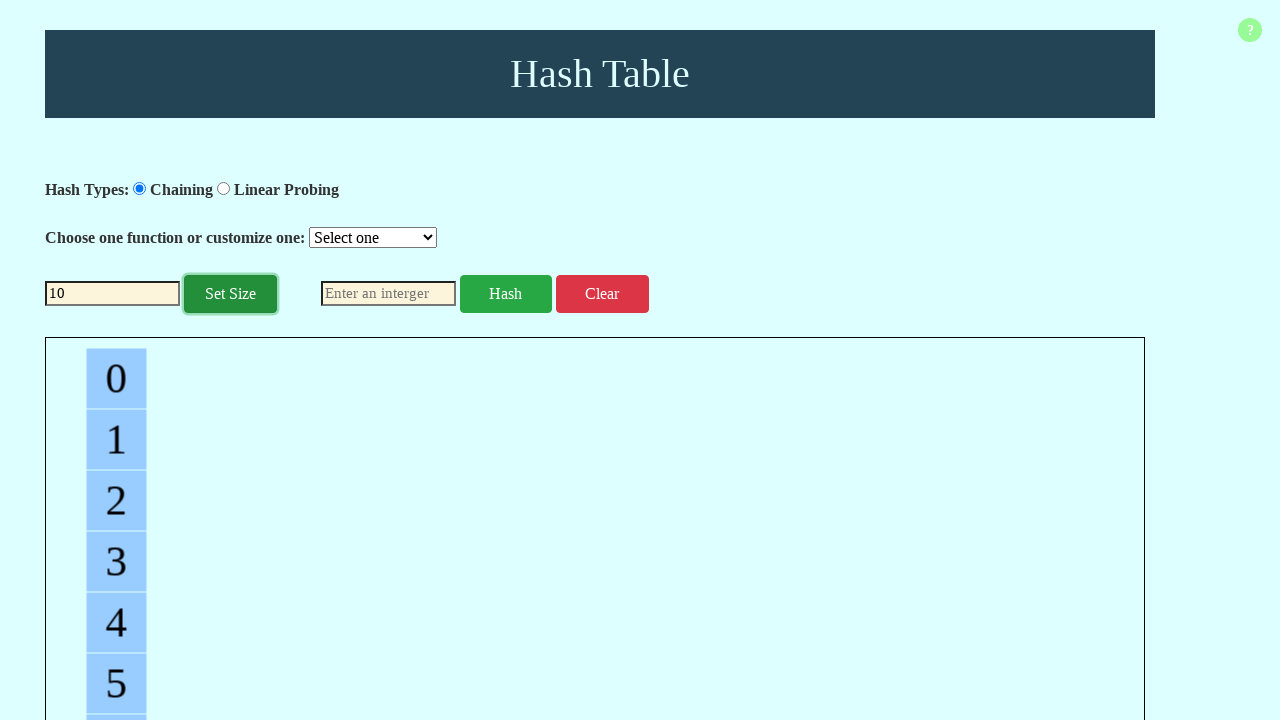

Selected hash function option at index 2 on #funcChoices
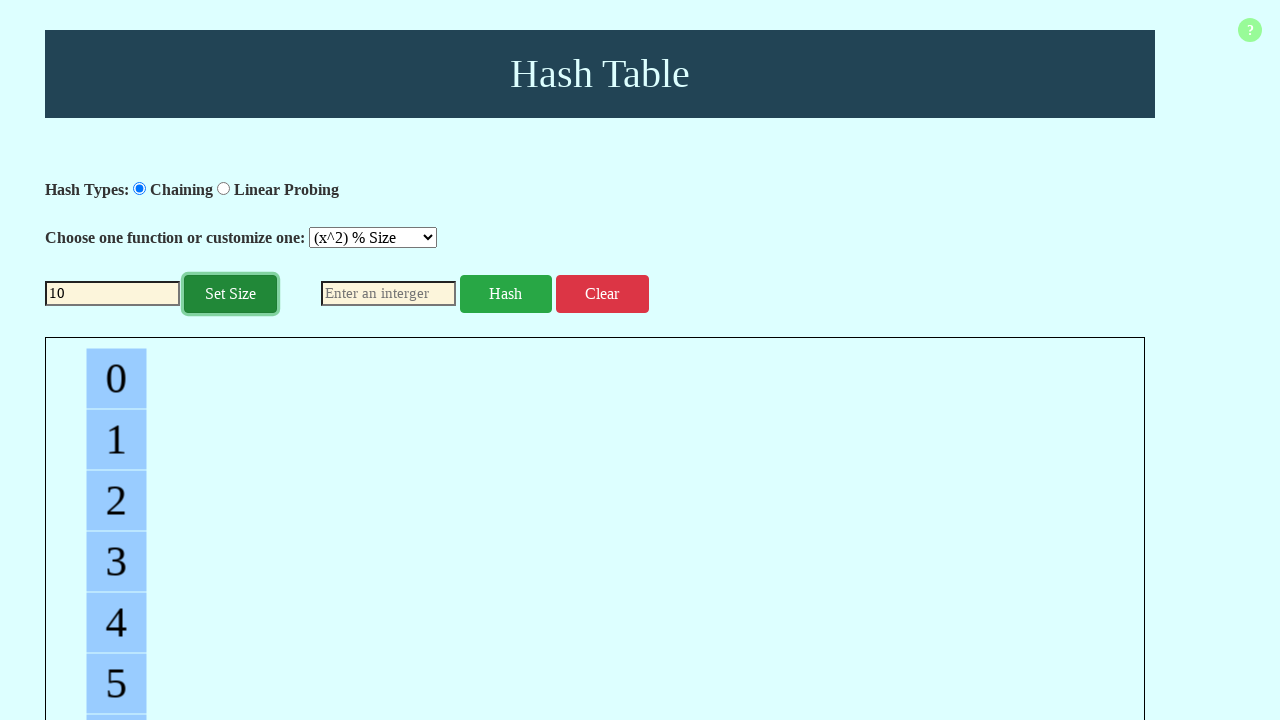

Entered value '256' in input field on #InputValue
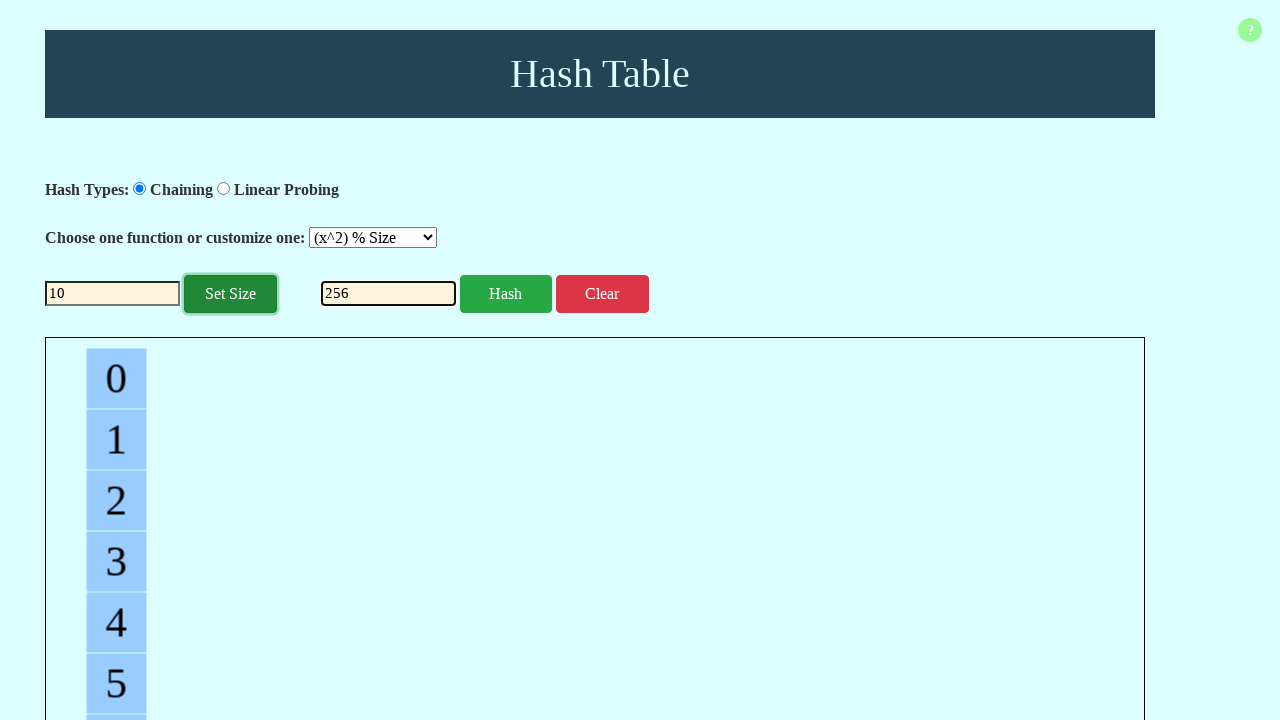

Clicked run button to execute hash table operation at (506, 294) on #run-button
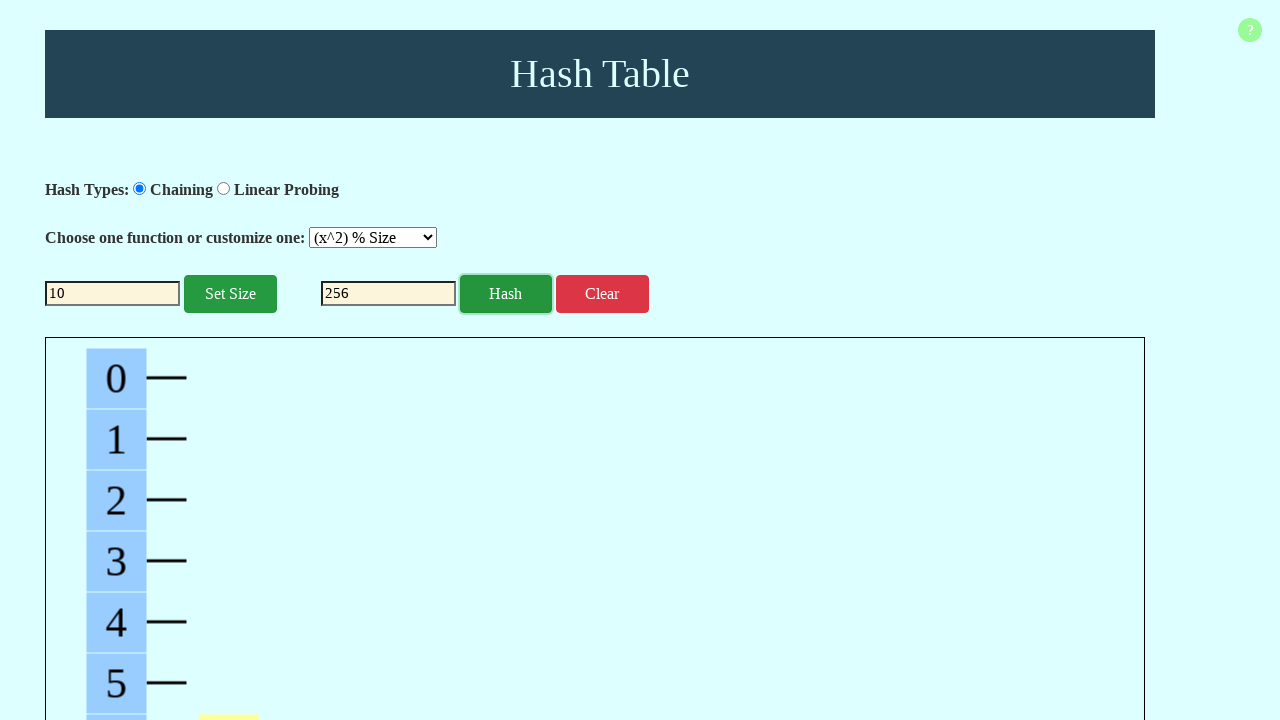

Set up alert dialog handler to accept alerts
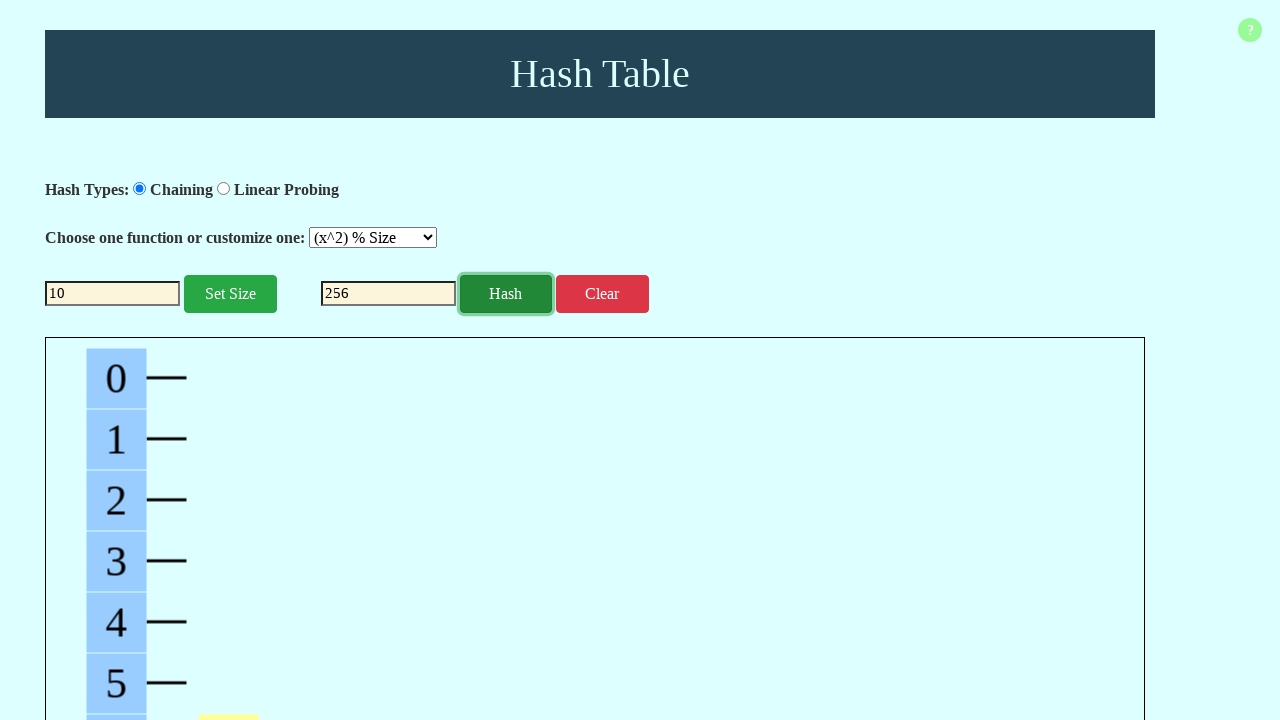

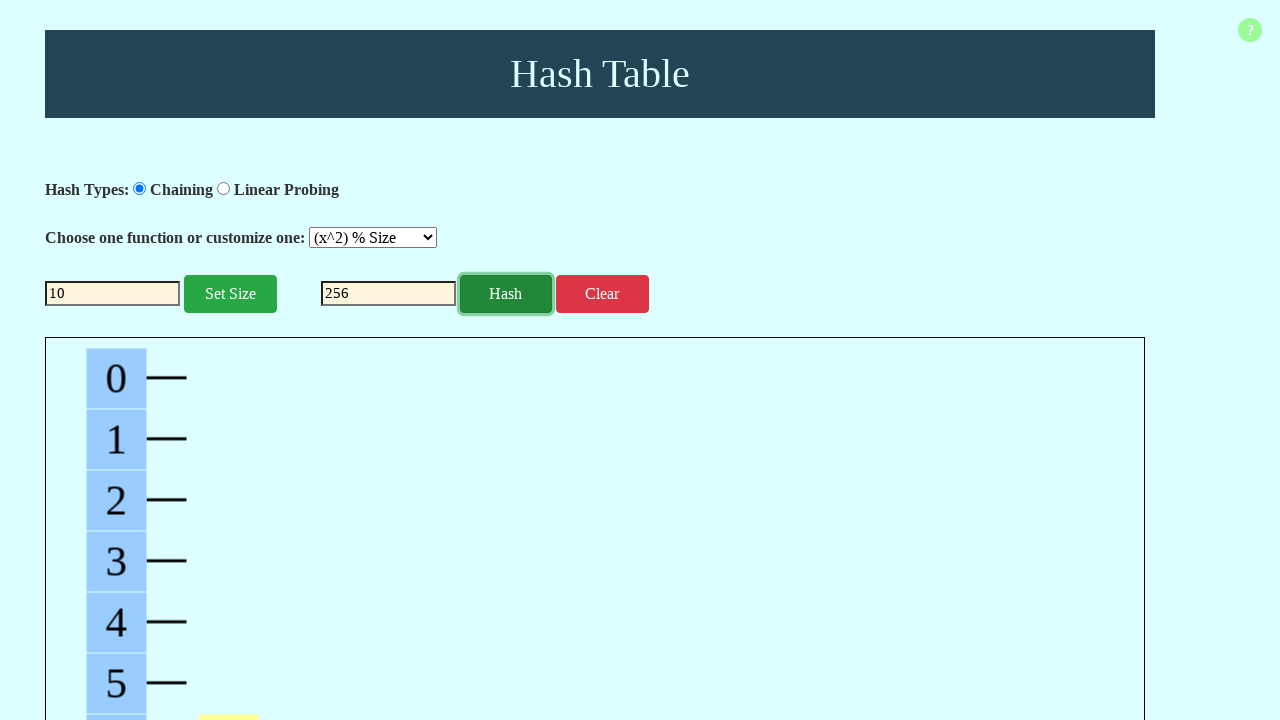